Tests XPath locator strategies using sibling and parent traversal to locate and verify button elements on a practice automation page

Starting URL: https://rahulshettyacademy.com/AutomationPractice/

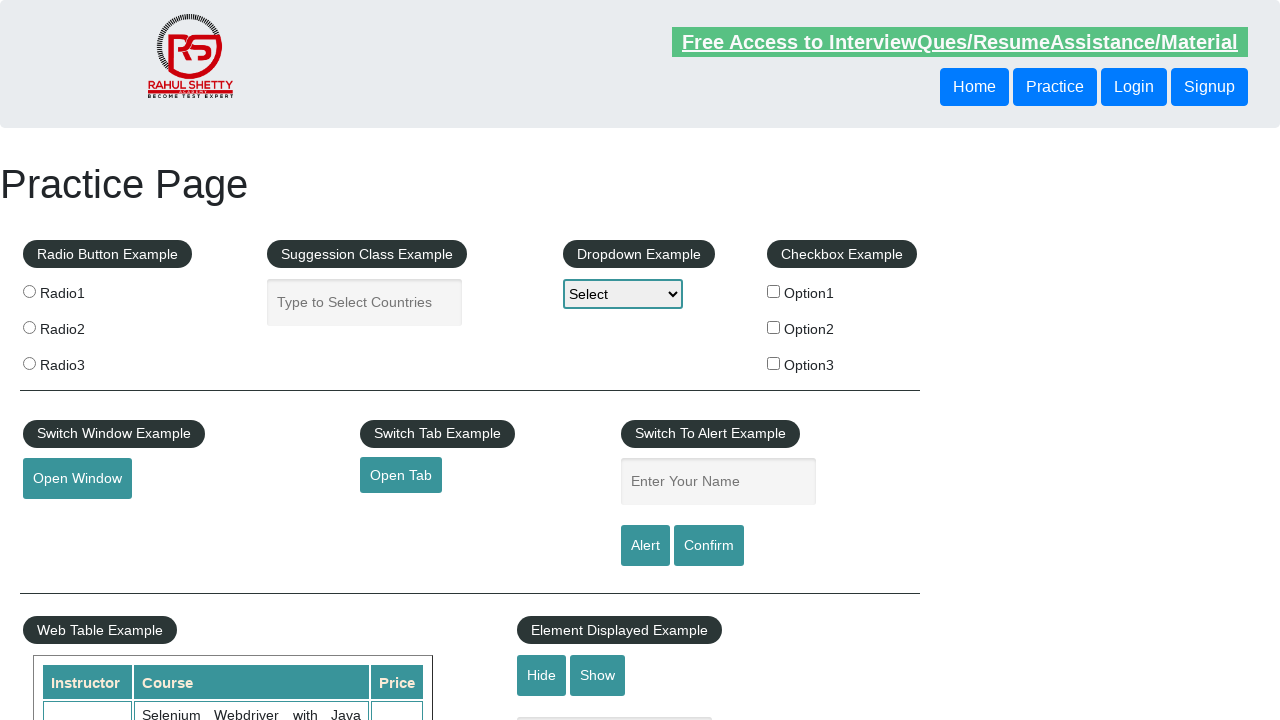

Located button element using following-sibling XPath strategy and retrieved text content
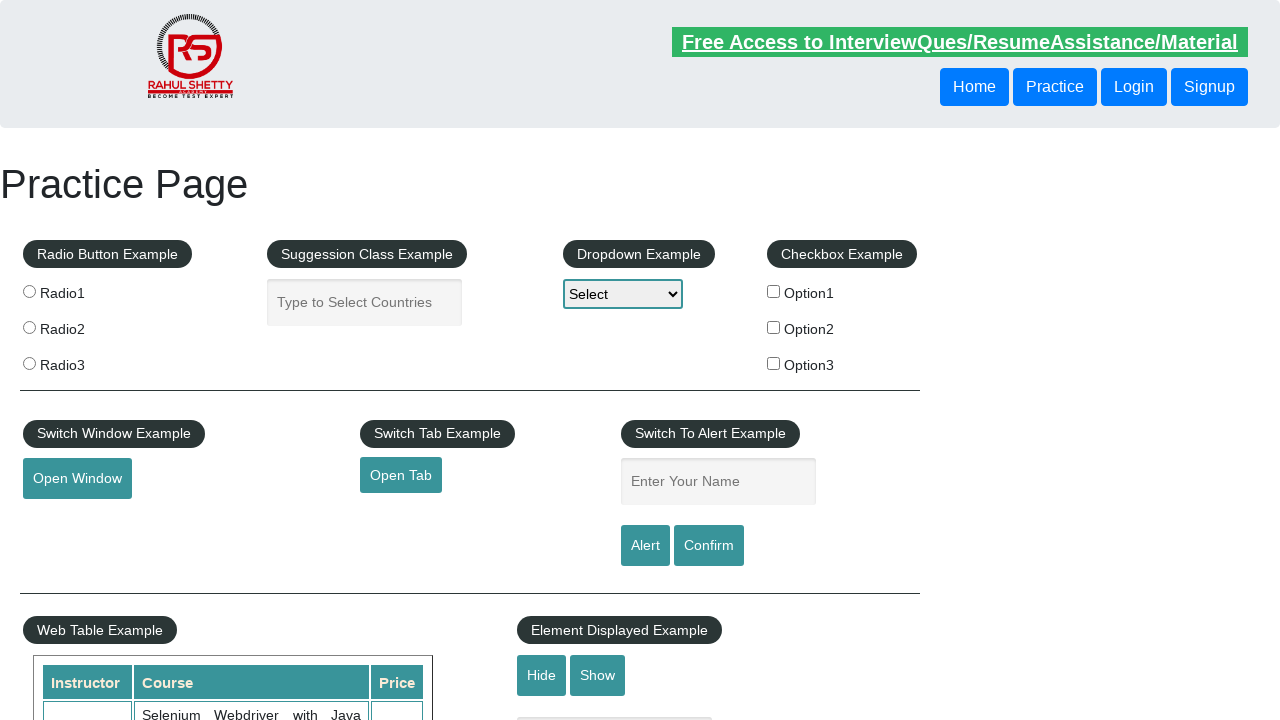

Printed following-sibling button text
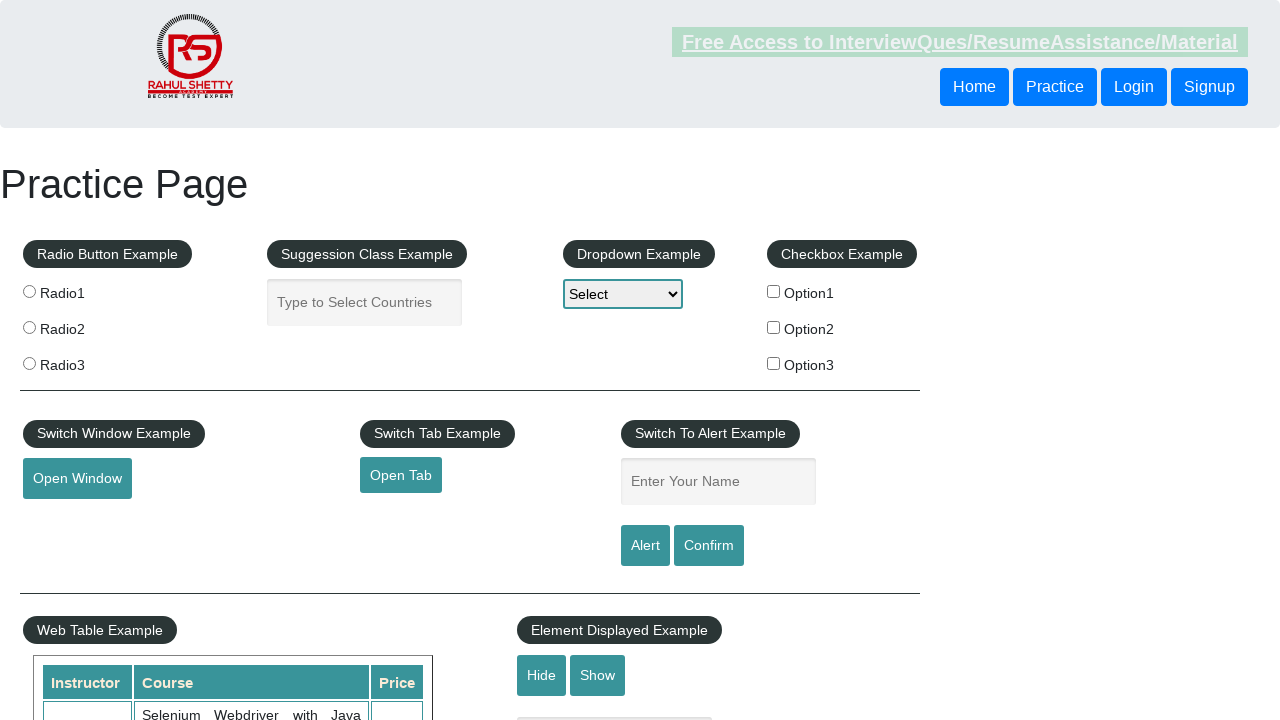

Located button element using parent traversal XPath strategy and retrieved text content
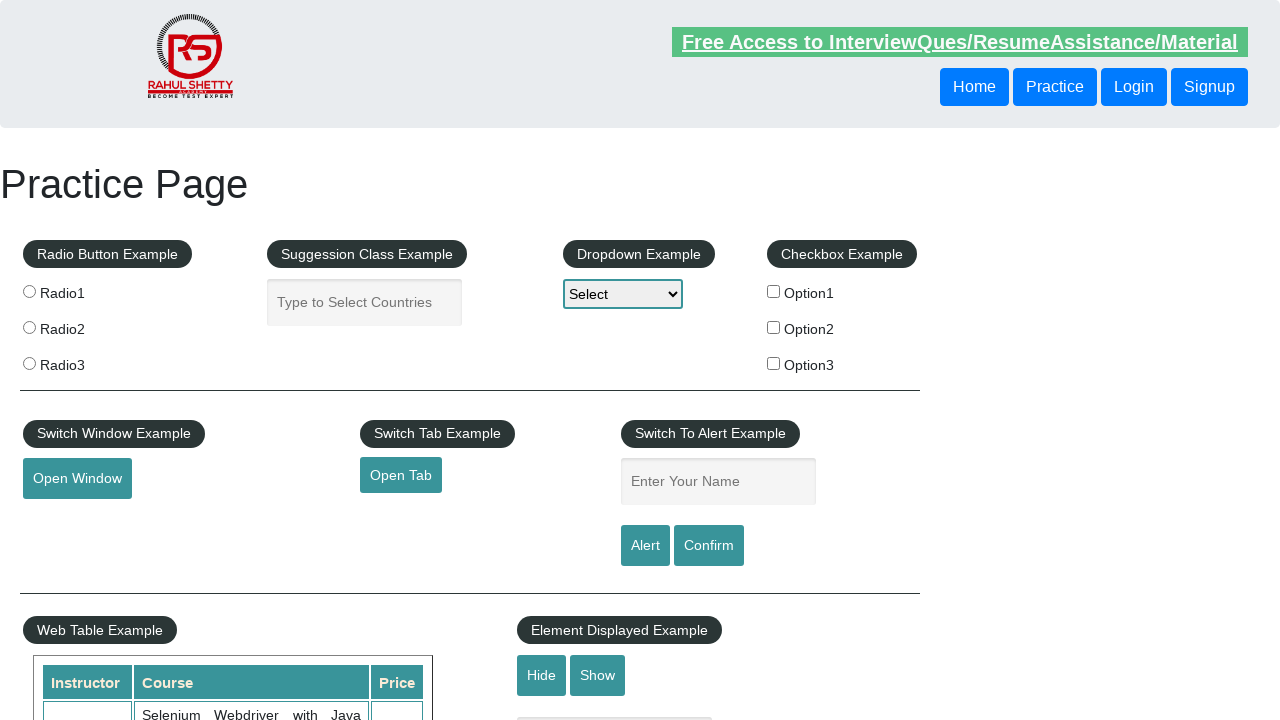

Printed parent traversal button text
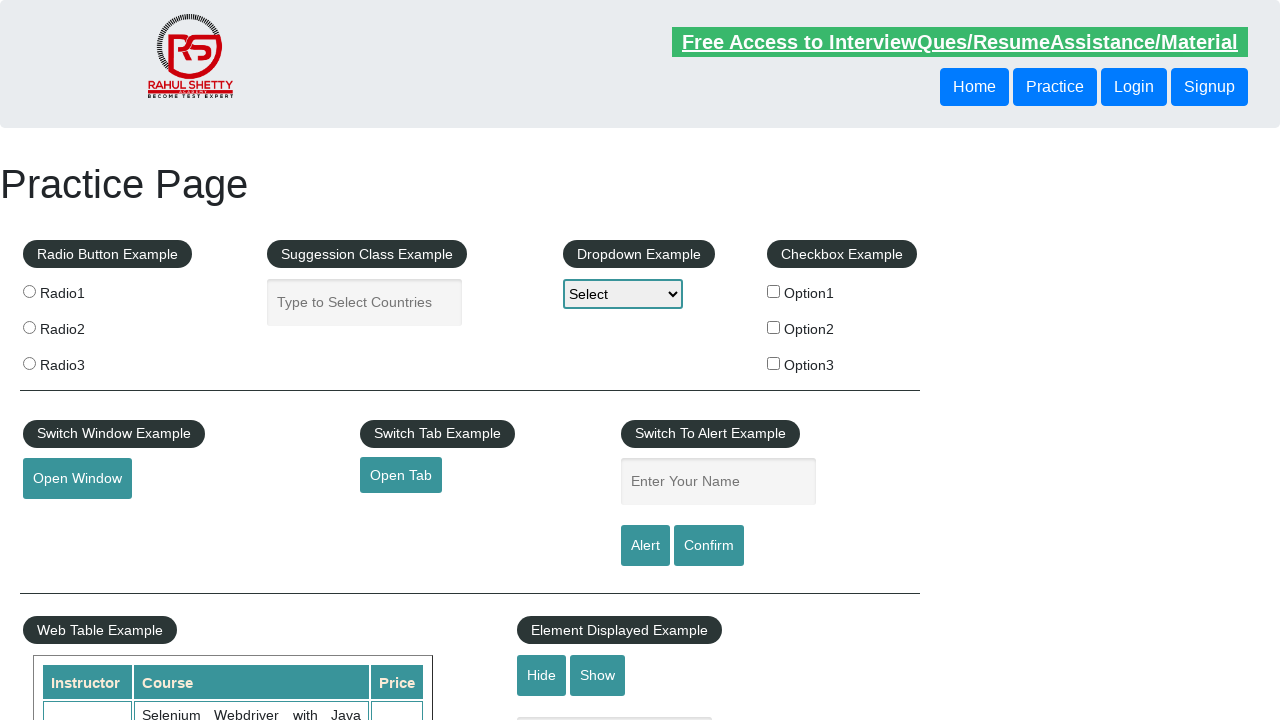

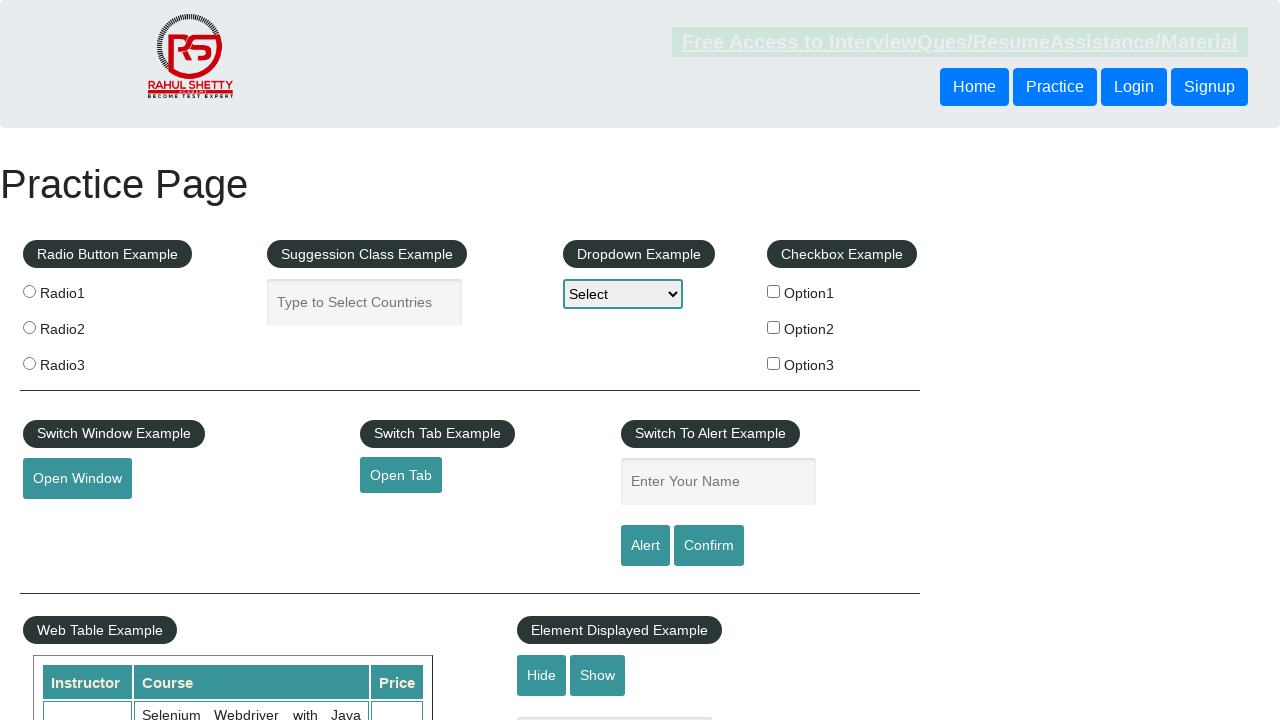